Tests TiddlyWiki interface by closing open tiddlers and then navigating to the Examples section

Starting URL: http://classic.tiddlywiki.com

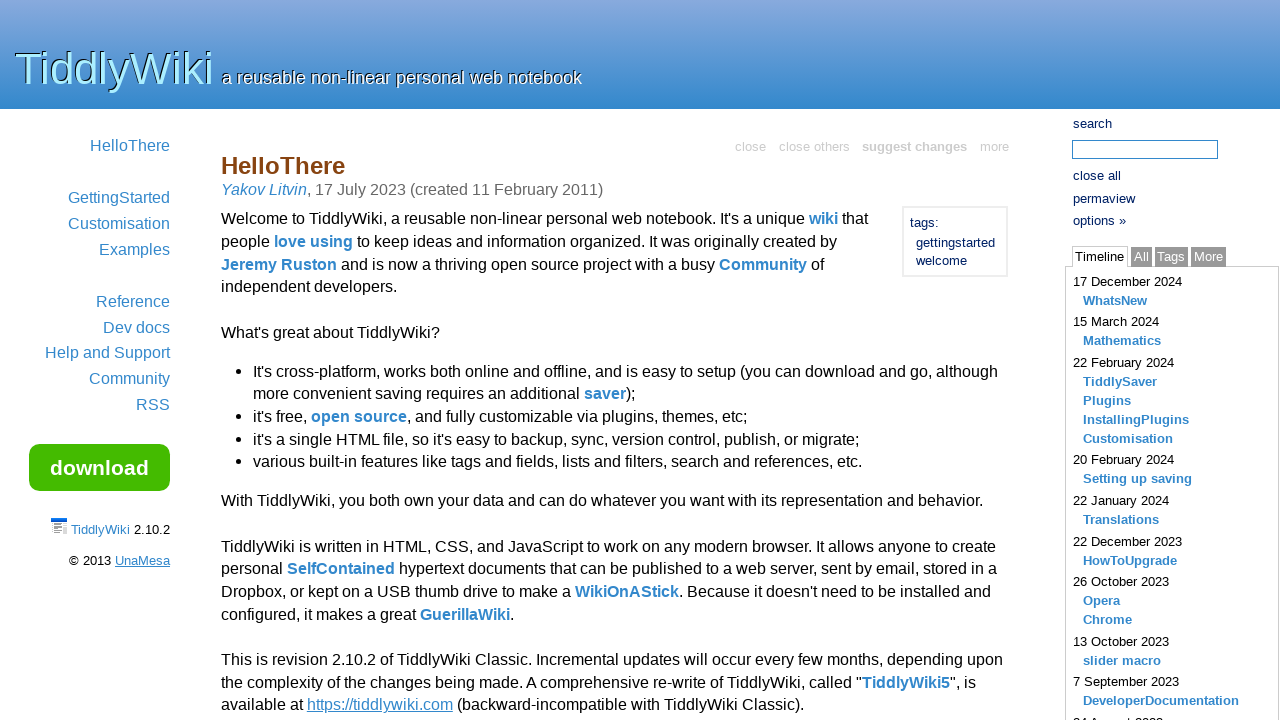

Waited for page to load with networkidle state
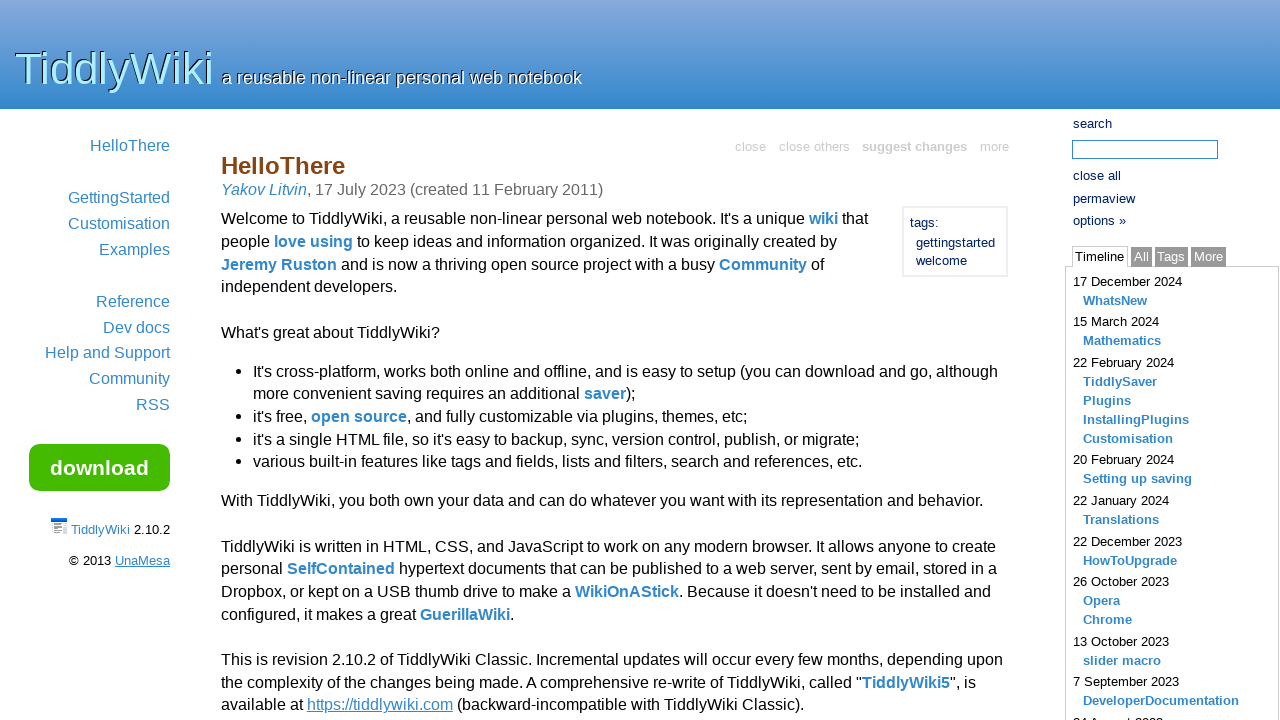

Clicked 'close others' link to close open tiddlers at (814, 146) on text=close others
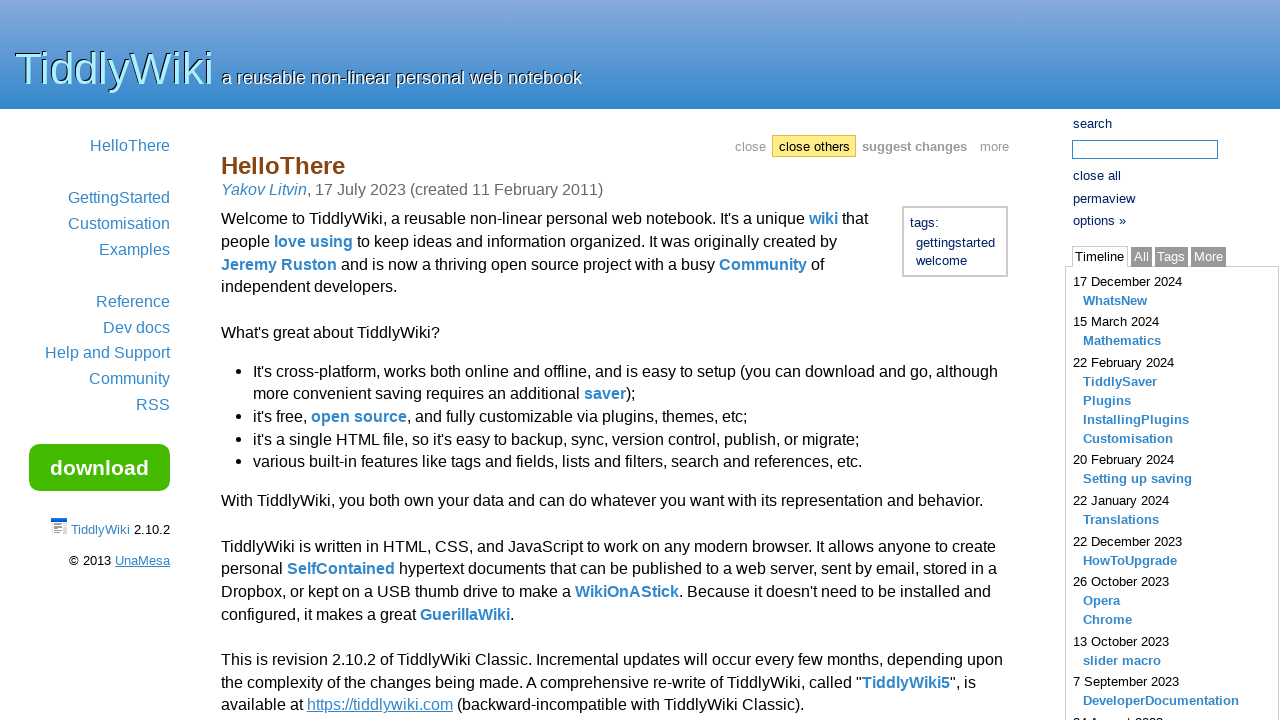

Clicked 'close' link to close remaining tiddler at (1171, 176) on text=close
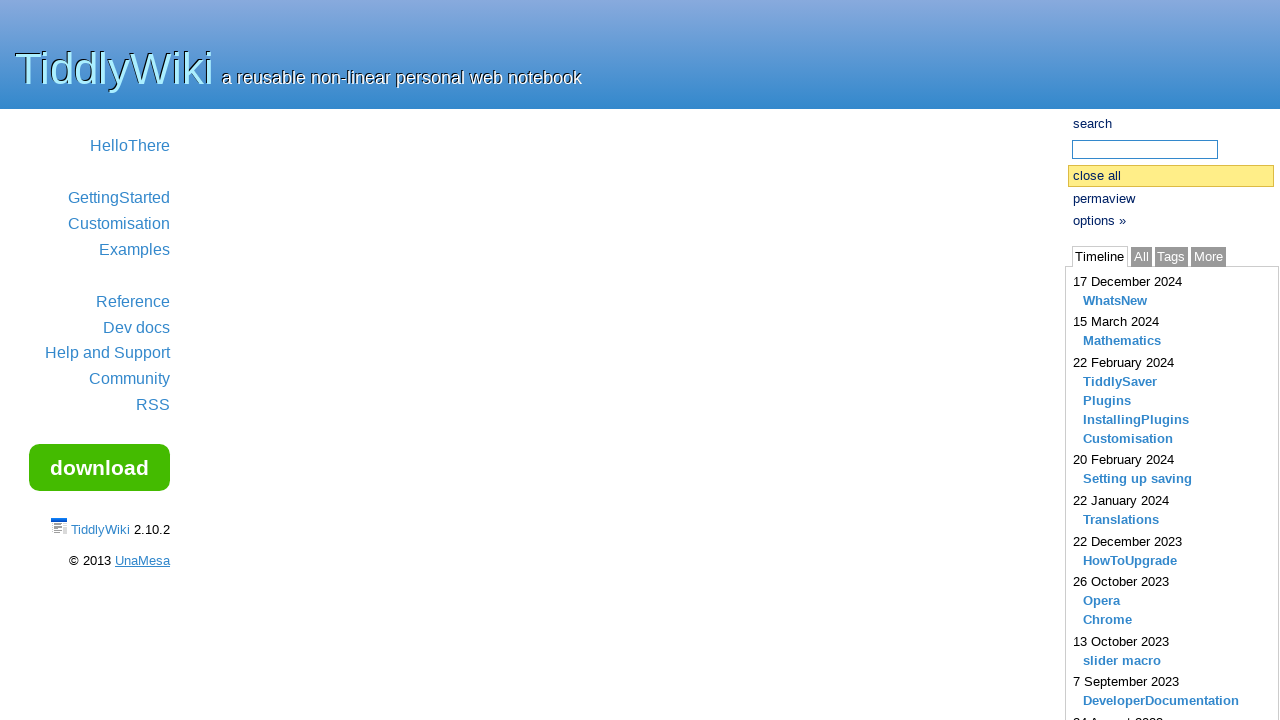

Clicked 'Examples' link to navigate to Examples section at (134, 249) on text=Examples
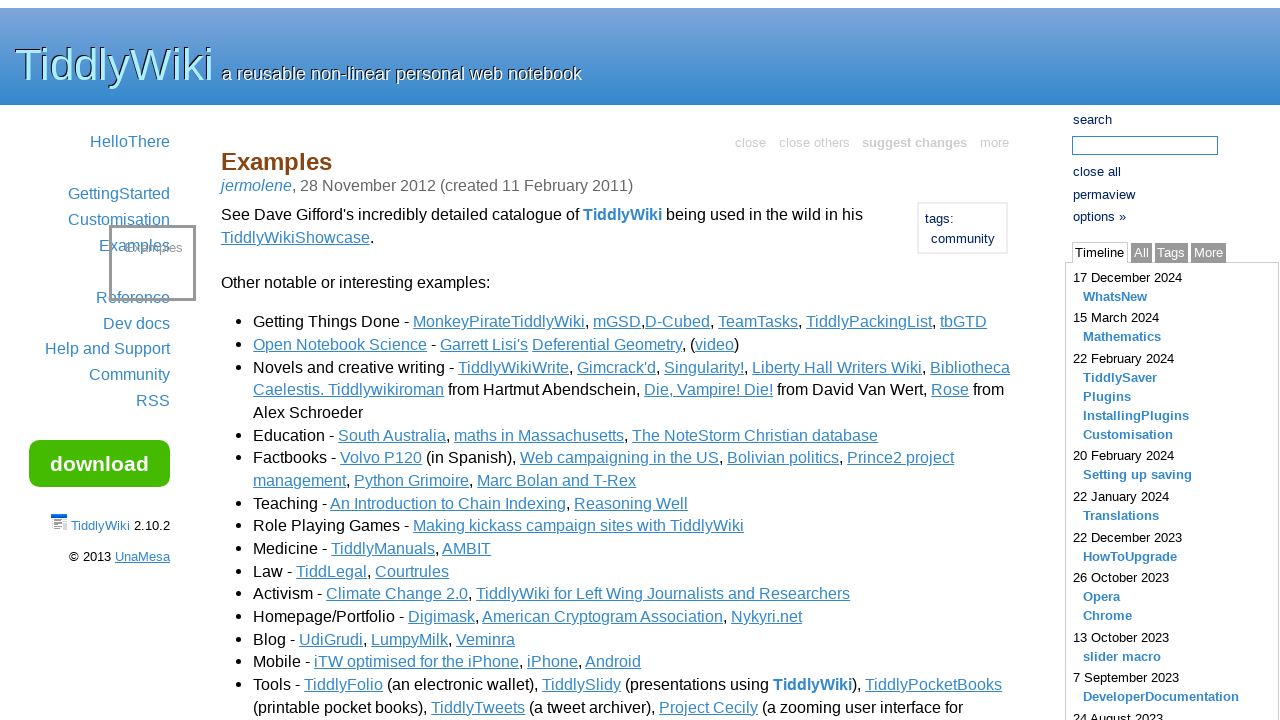

Waited 2 seconds for Examples content to load
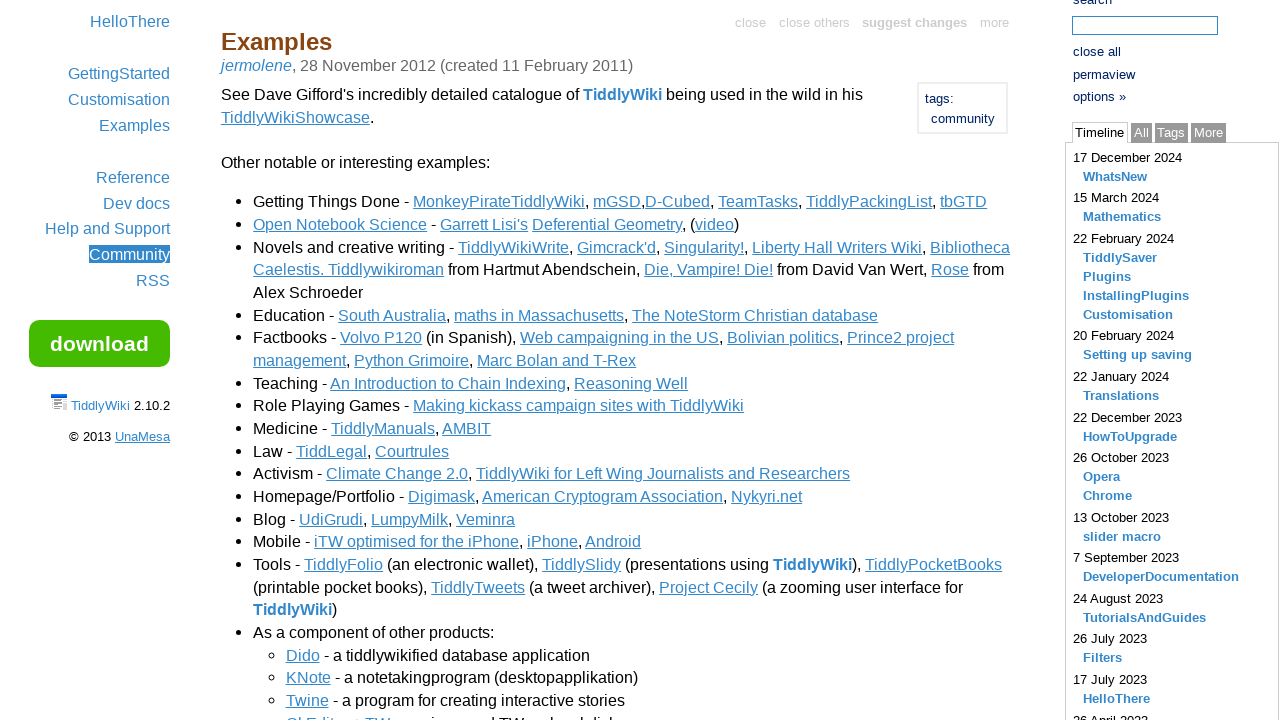

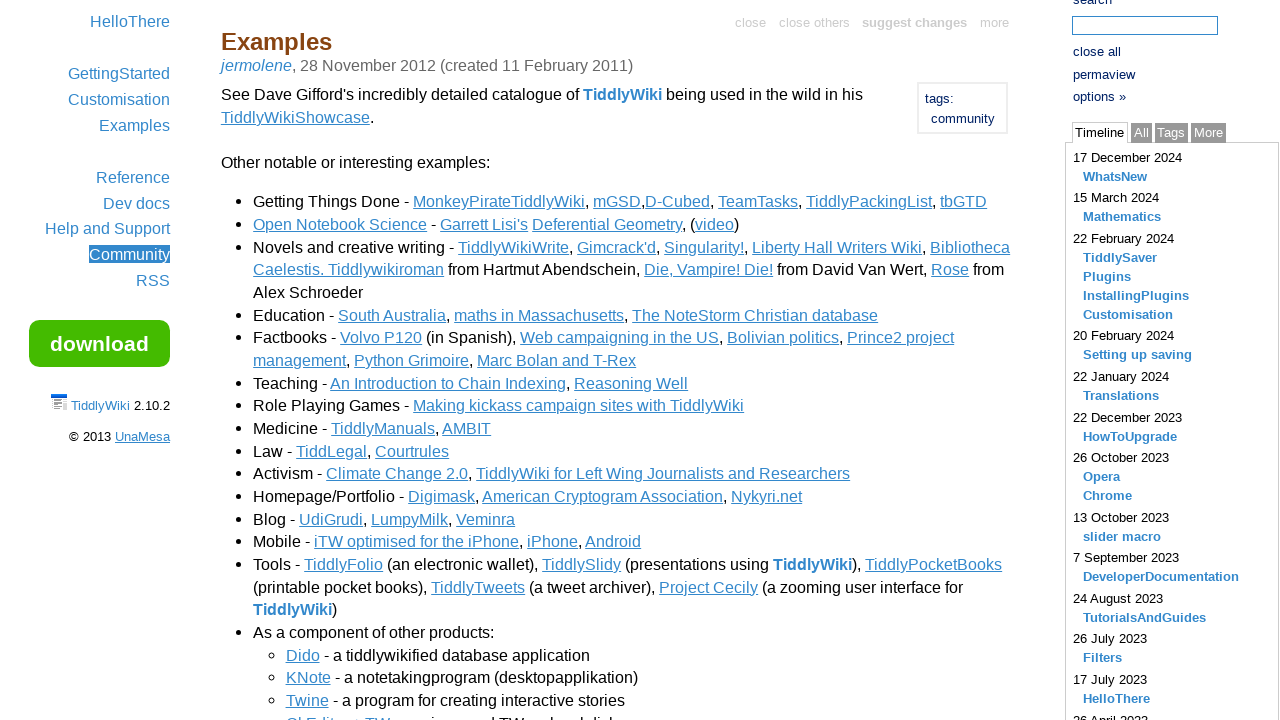